Navigates to Flipkart homepage and retrieves the page title to verify the page loads correctly

Starting URL: https://www.flipkart.com/

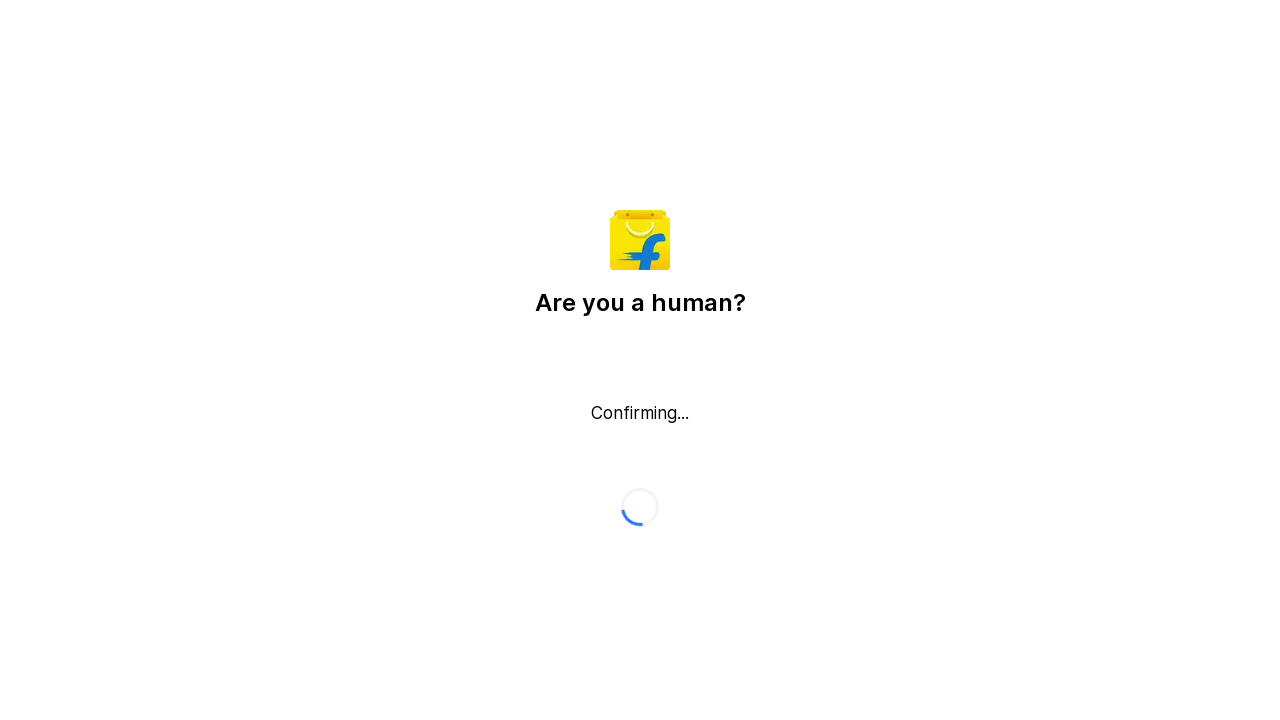

Waited for page DOM content to load
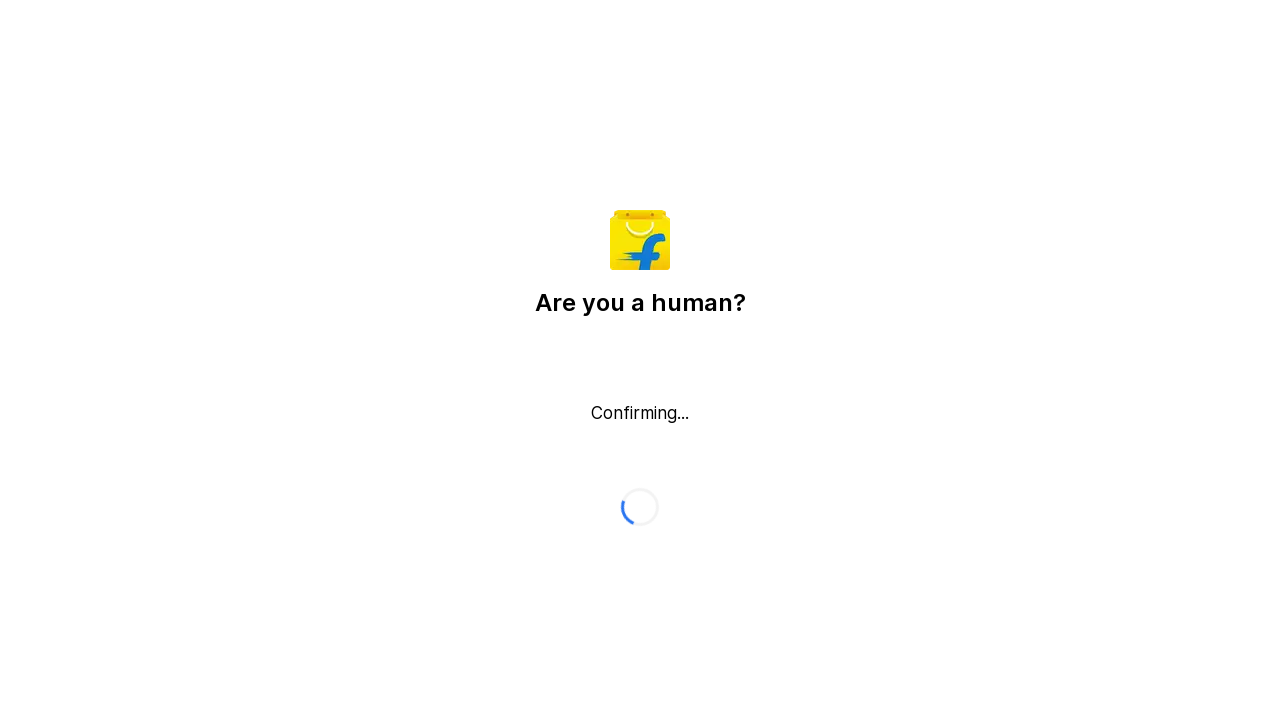

Retrieved page title: Flipkart reCAPTCHA
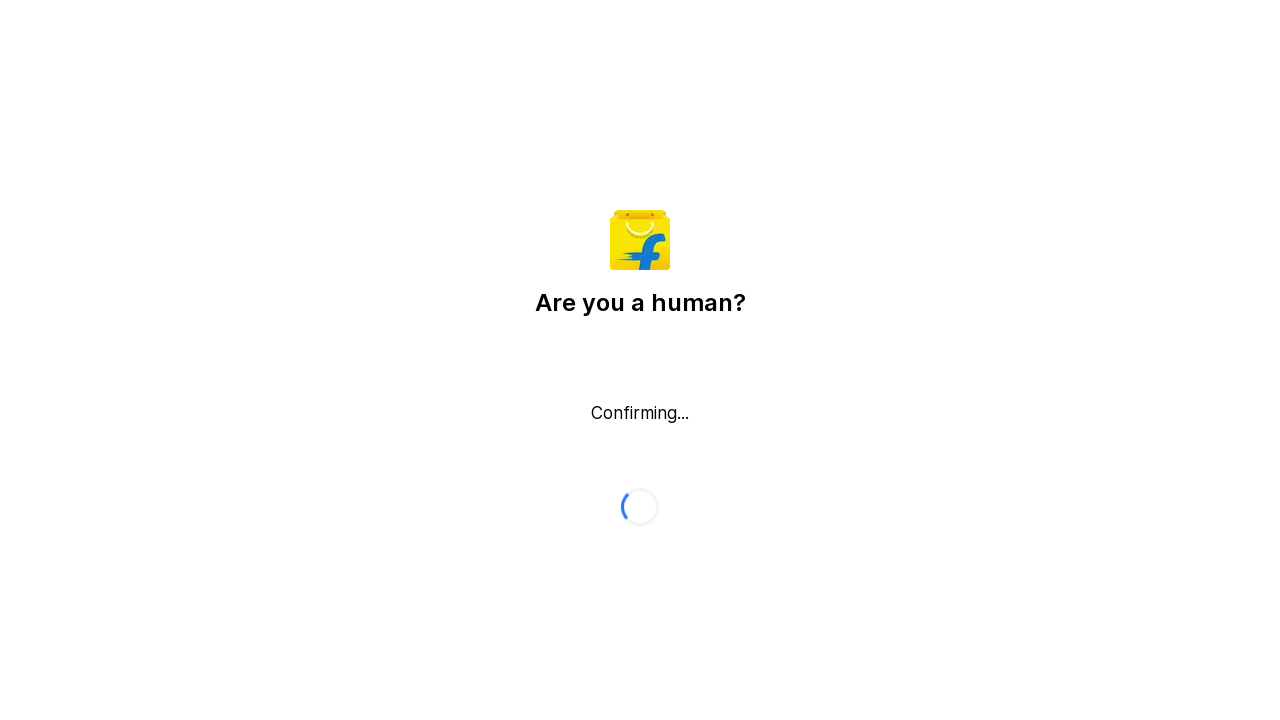

Printed page title to console
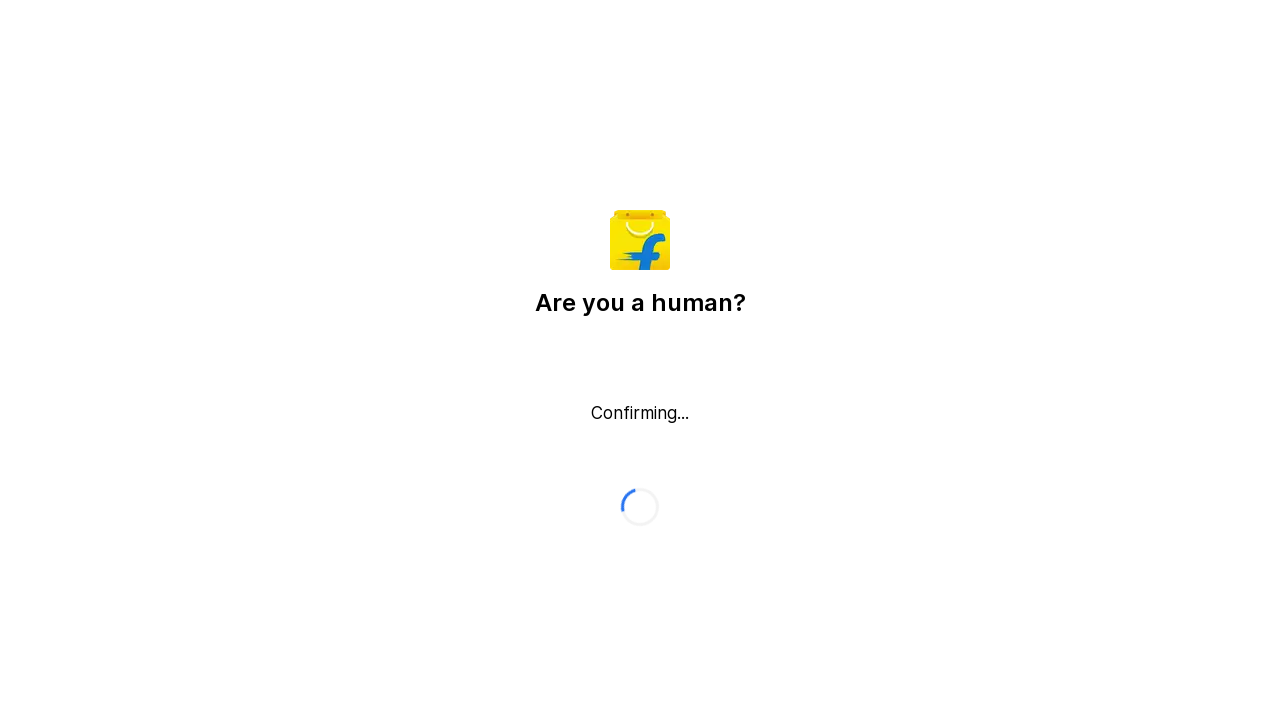

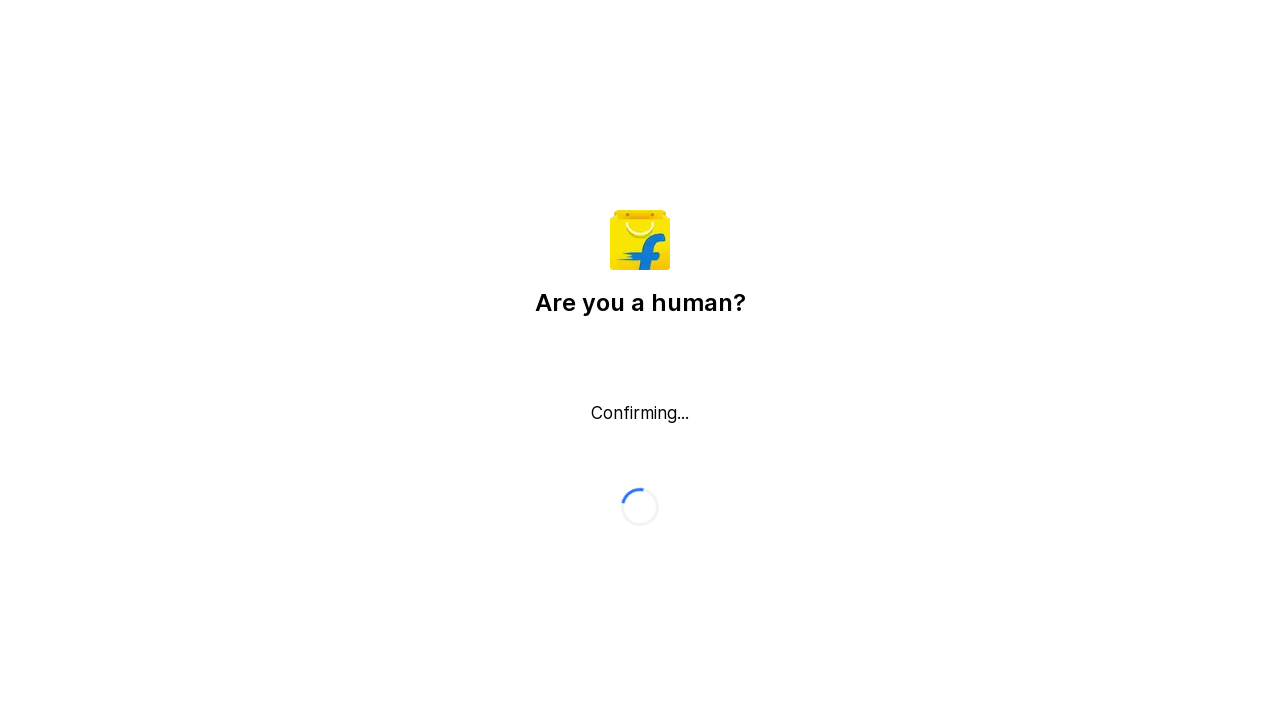